Navigates to a test automation practice website and clicks on an input element (likely a checkbox) in the first row, fourth column of a table.

Starting URL: https://testautomationpractice.blogspot.com/

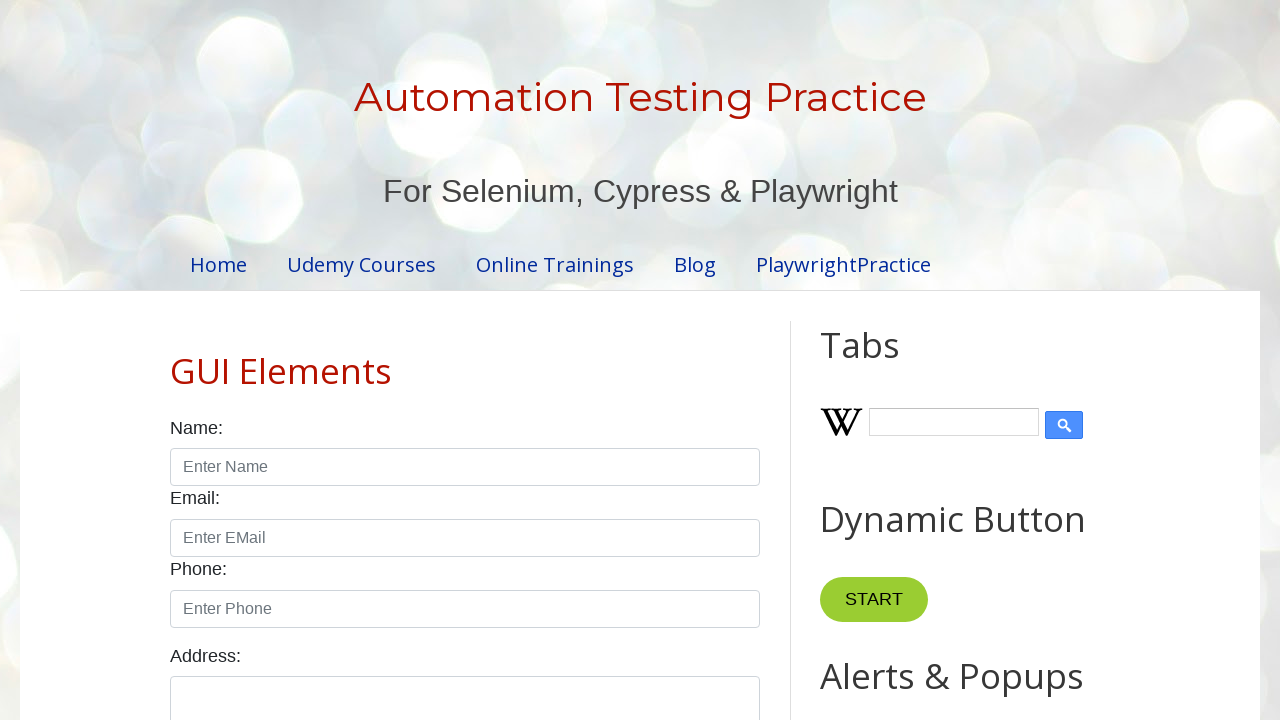

Navigated to test automation practice website
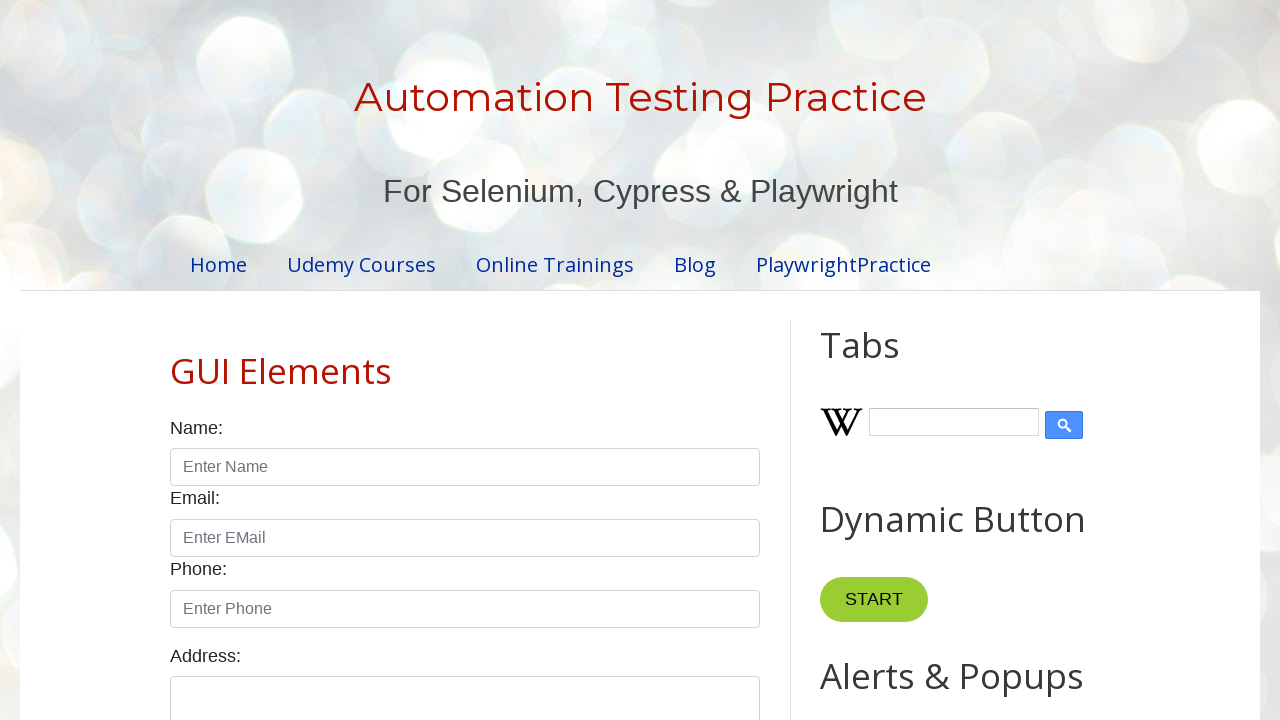

Clicked input element (checkbox) in first row, fourth column of table at (651, 361) on xpath=//tbody/tr[1]/td[4]/input[1]
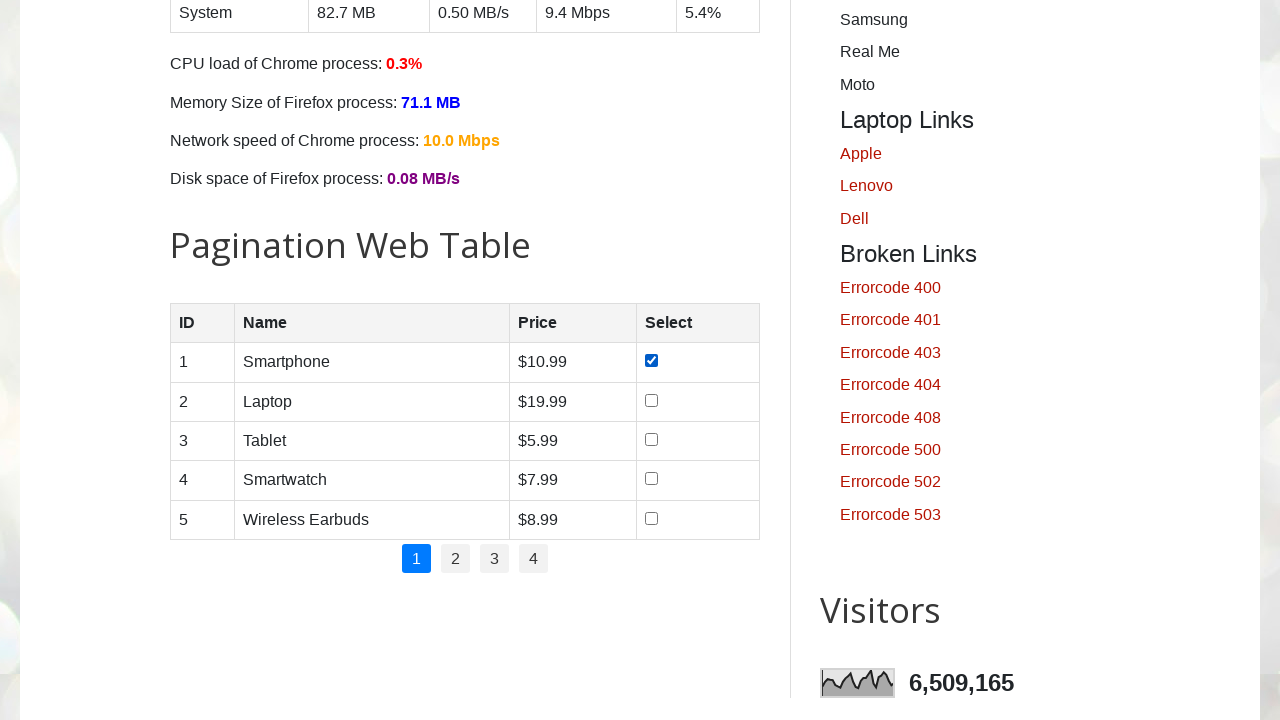

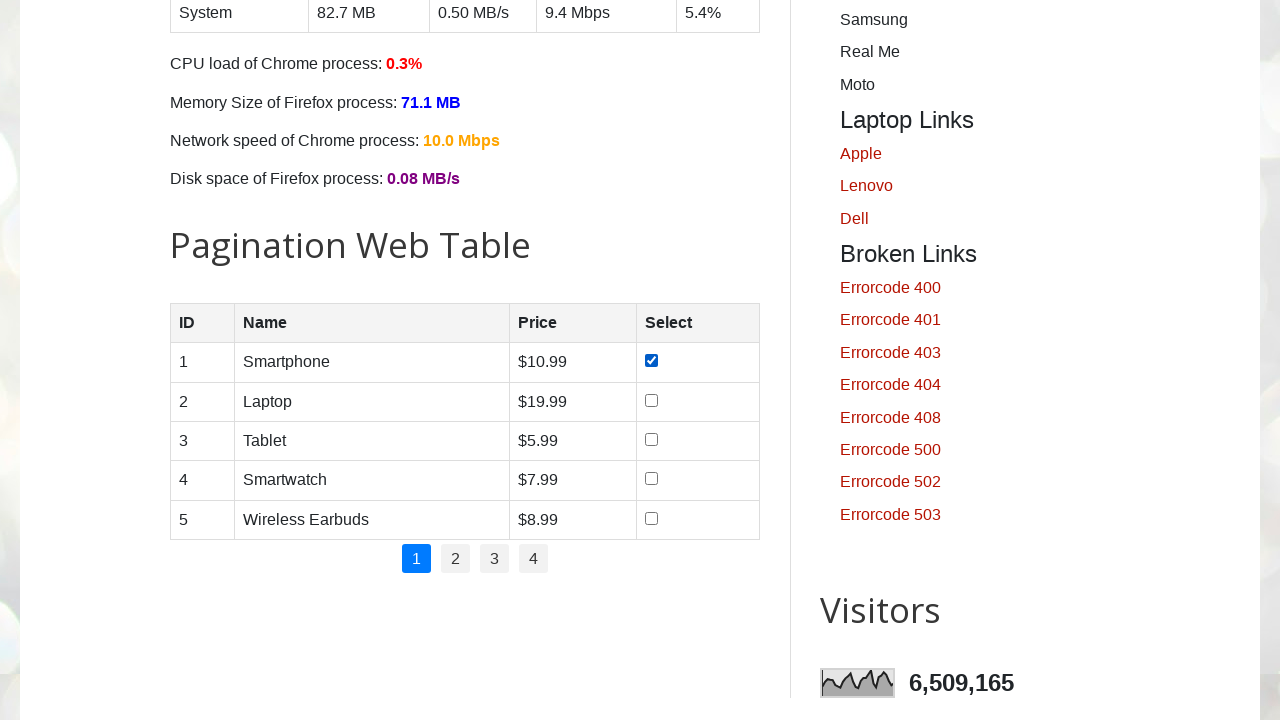